Hovers over the native select dropdown element

Starting URL: https://demoqa.com/select-menu

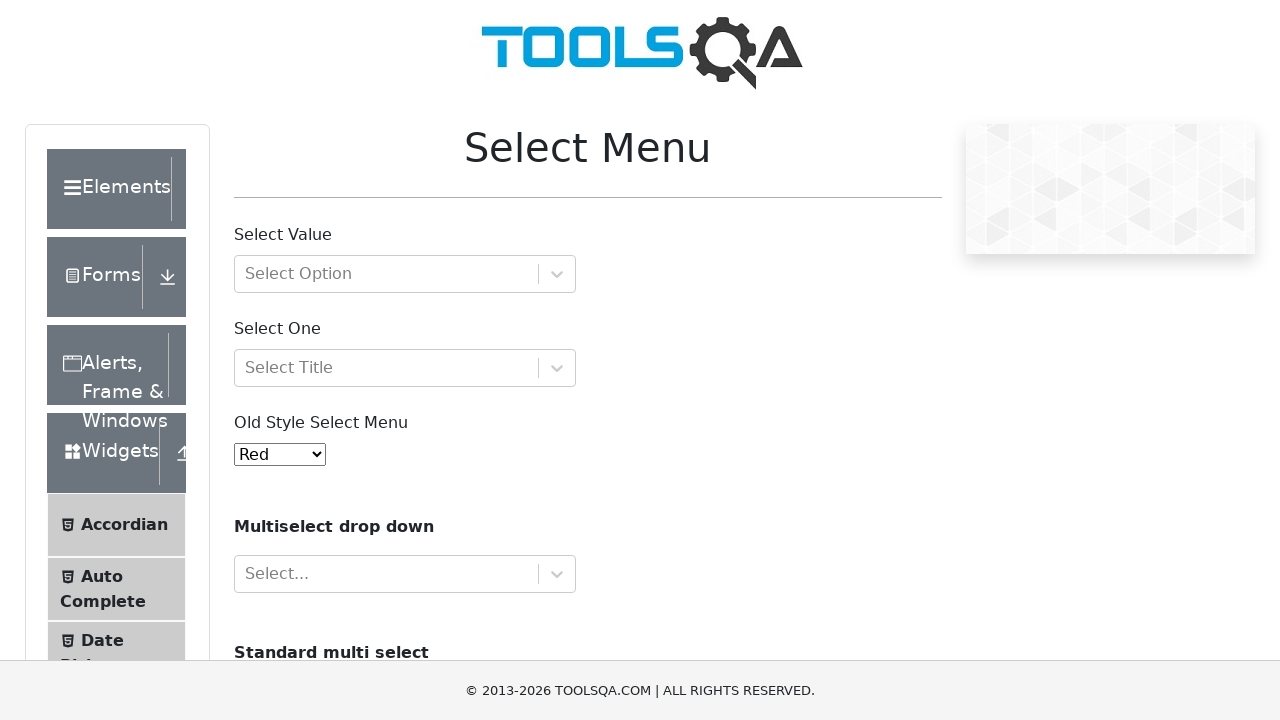

Native select dropdown element attached and ready
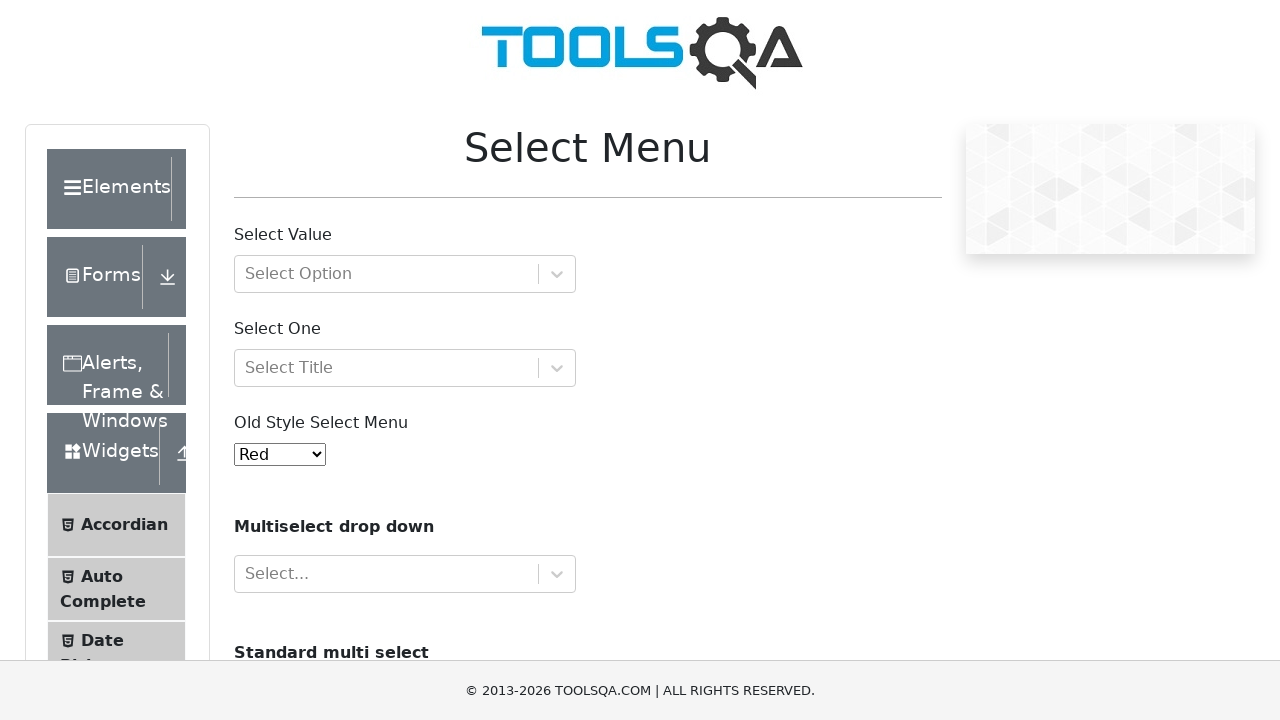

Hovered over native select dropdown element at (280, 454) on #oldSelectMenu
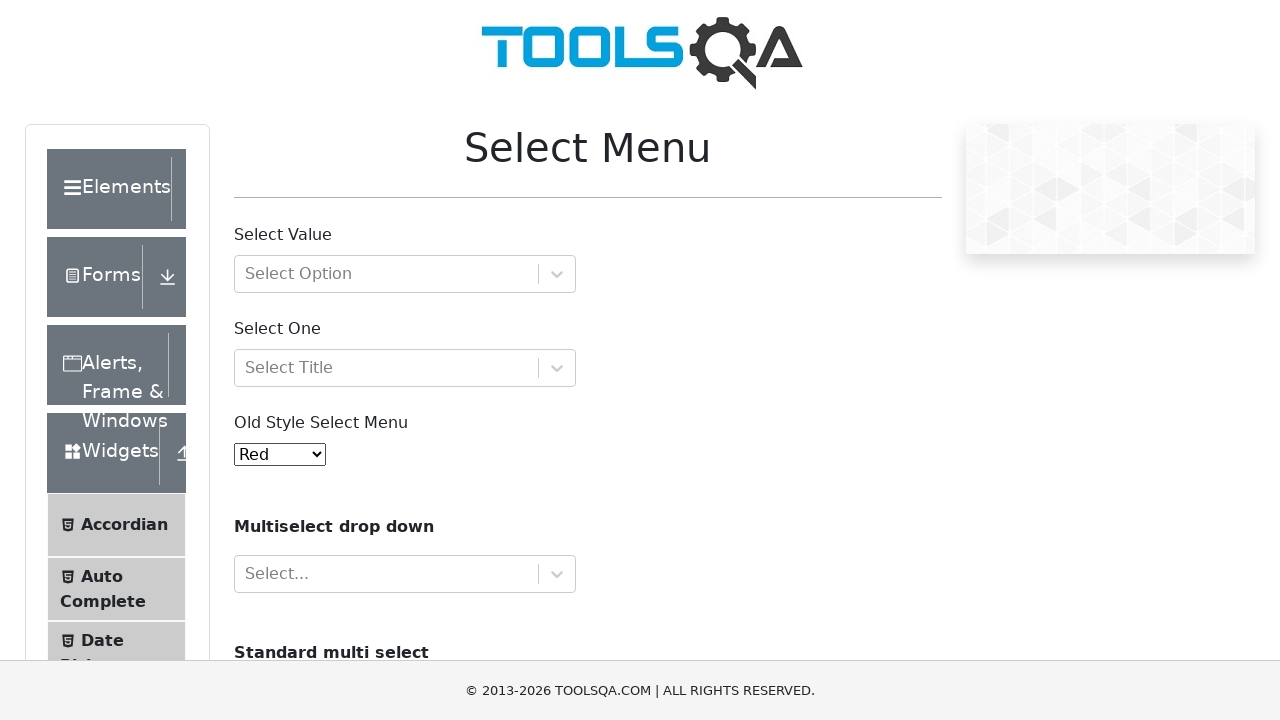

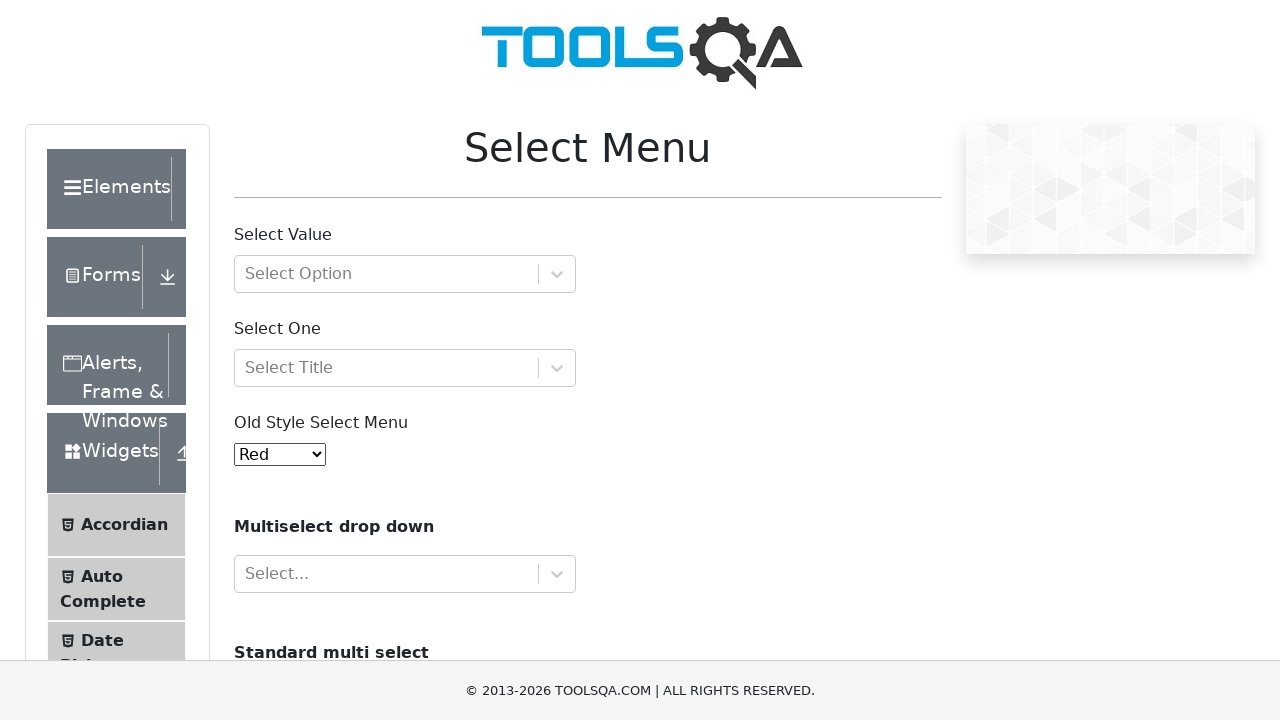